Tests dynamic loading functionality by clicking a Start button and waiting for "Hello World!" text to appear, verifying the dynamically loaded content.

Starting URL: https://the-internet.herokuapp.com/dynamic_loading/1

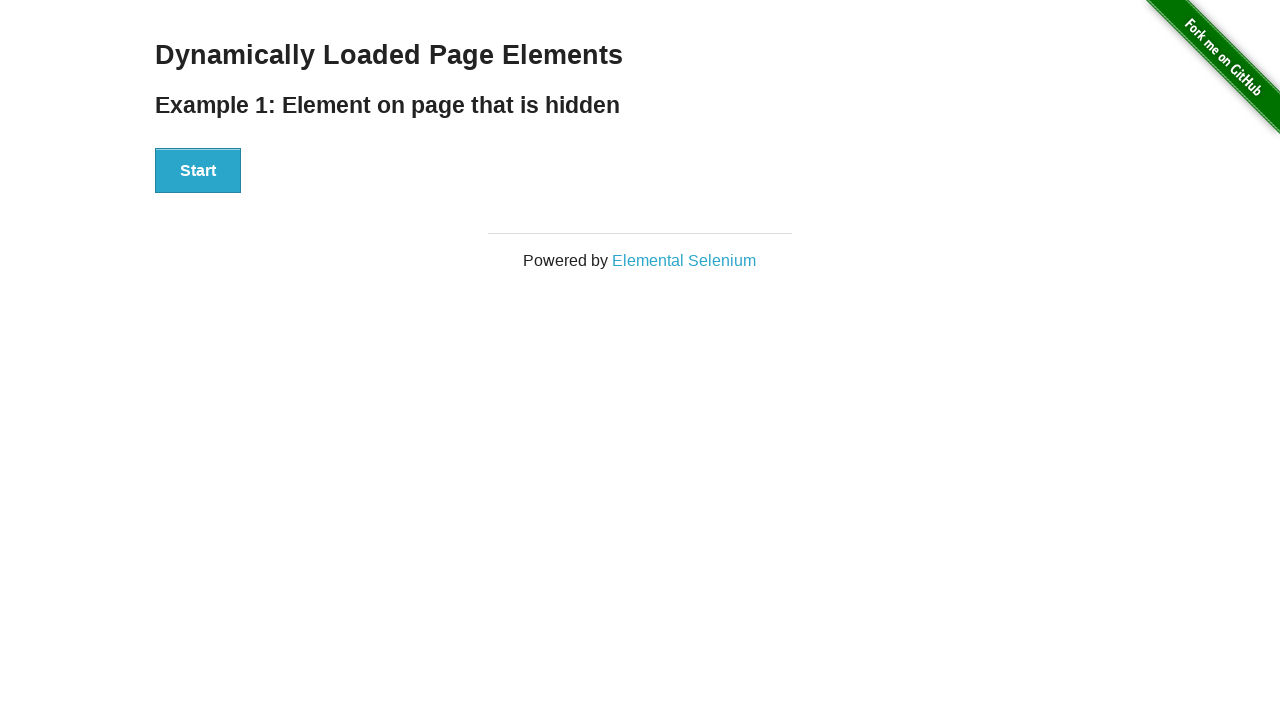

Navigated to dynamic loading practice page
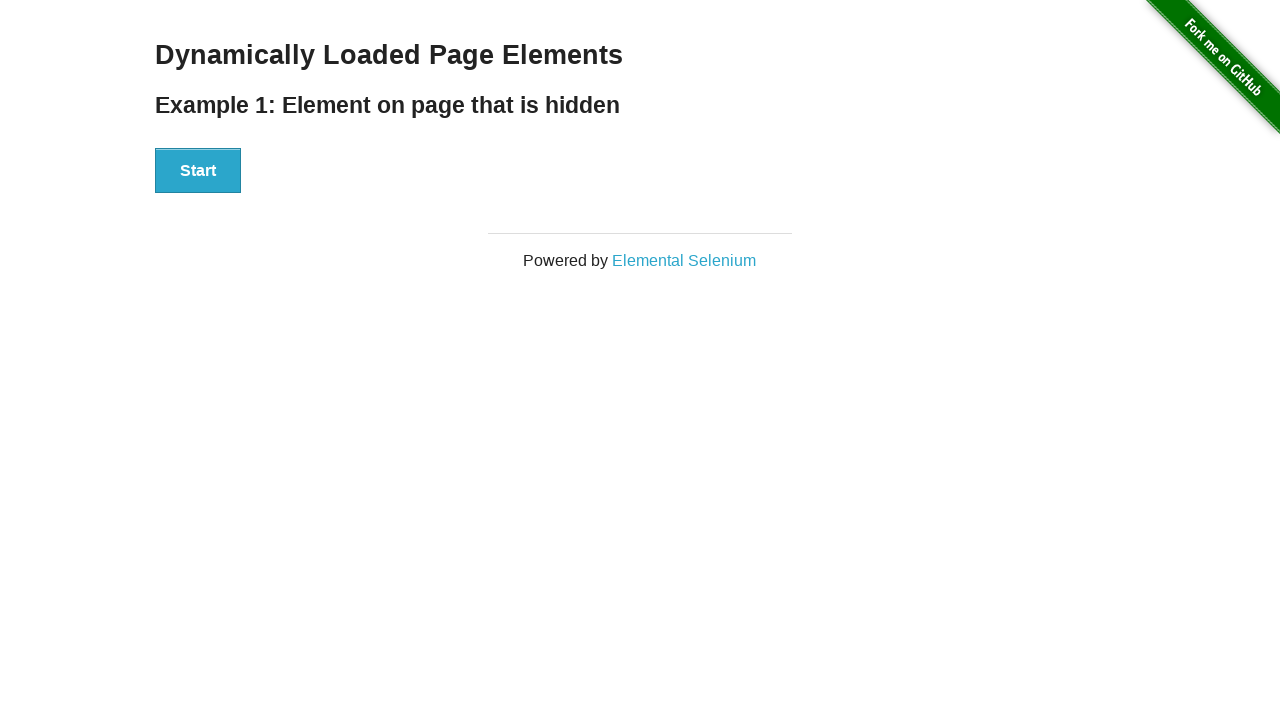

Clicked Start button to trigger dynamic loading at (198, 171) on #start button
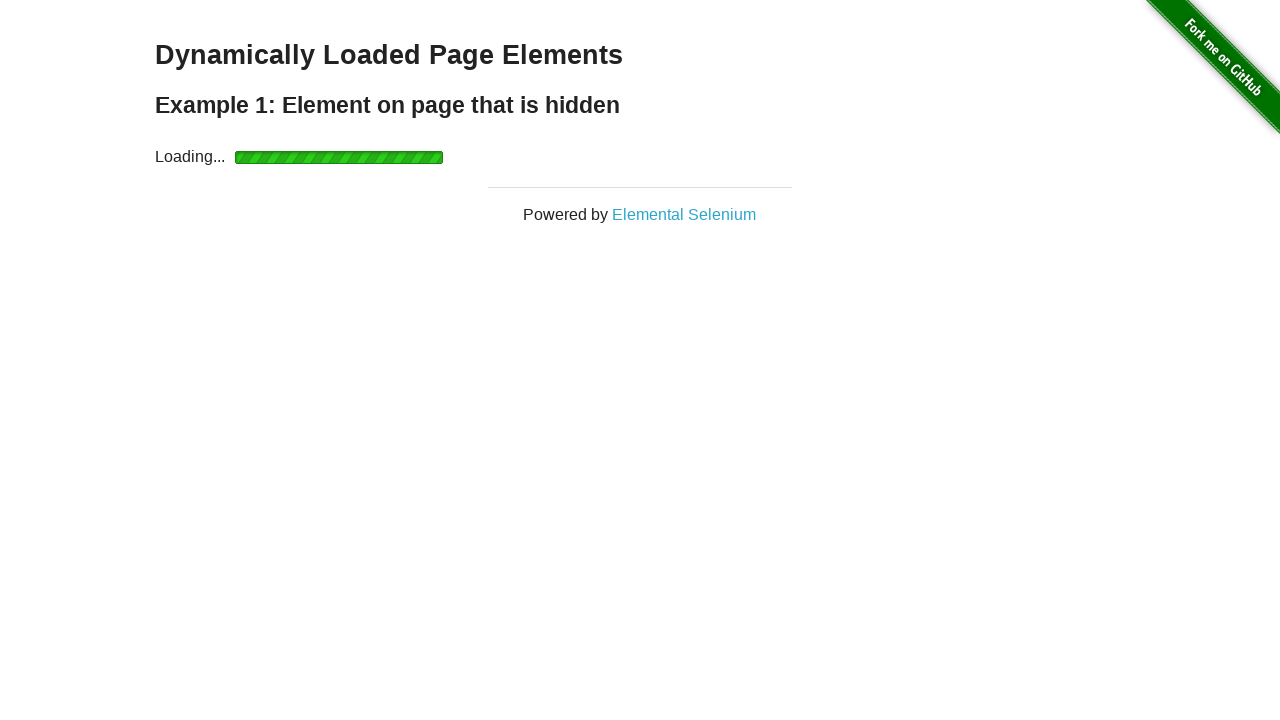

Waited for 'Hello World!' text to appear
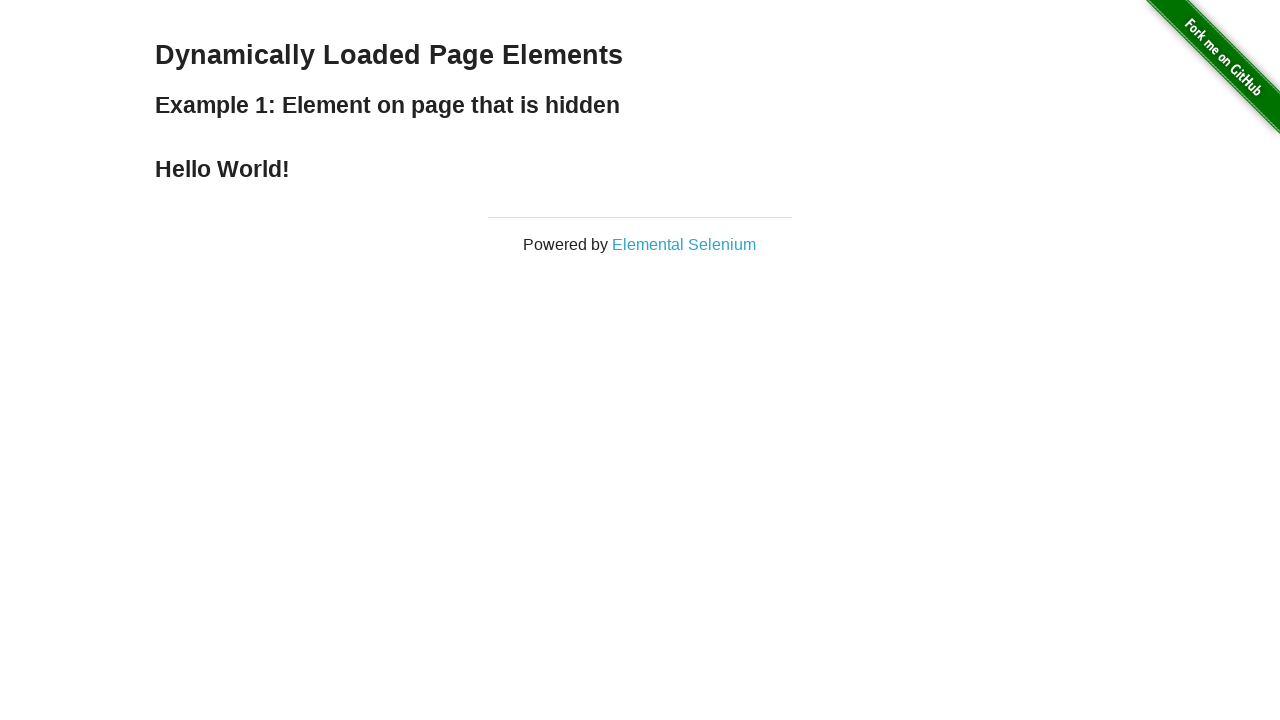

Located the 'Hello World!' element
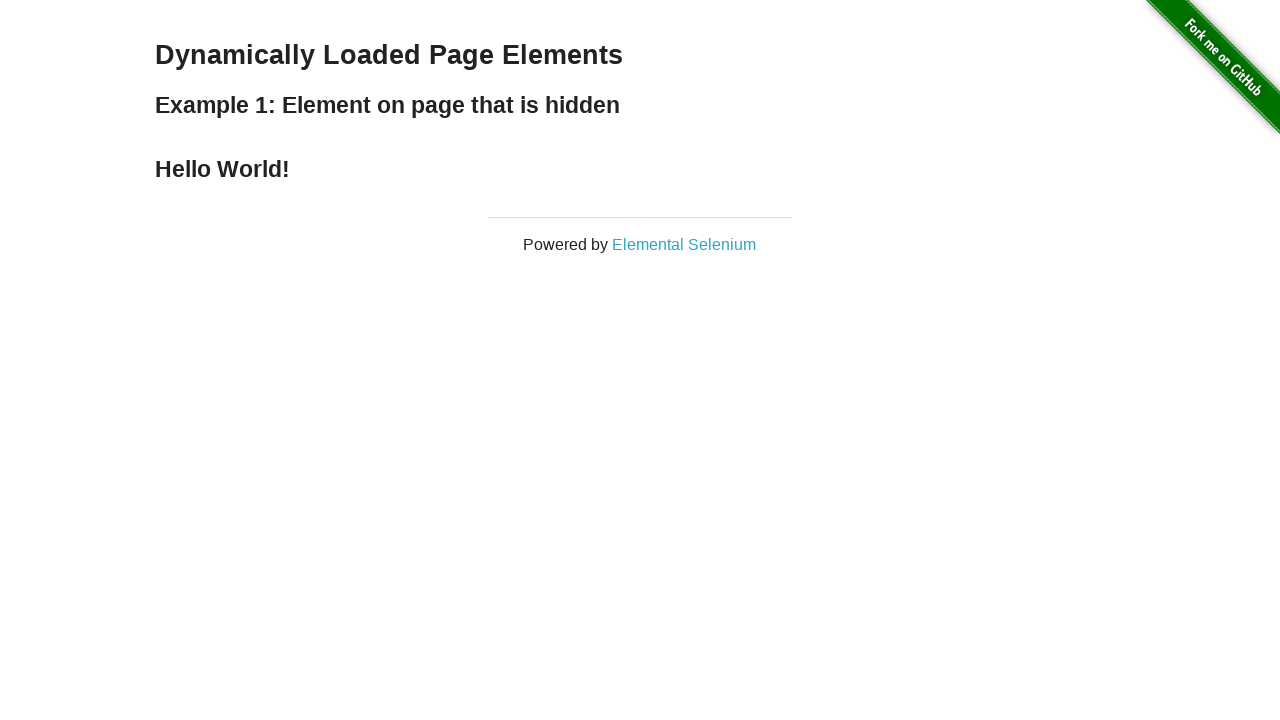

Verified 'Hello World!' text content matches expected value
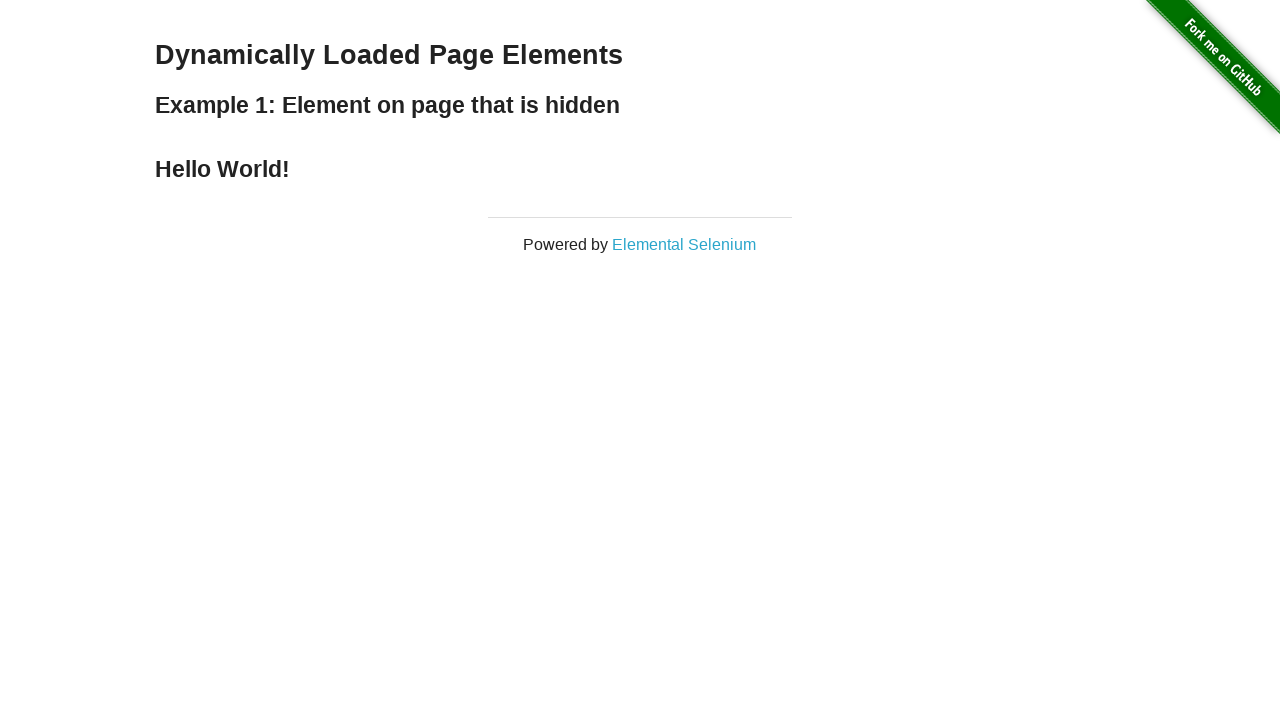

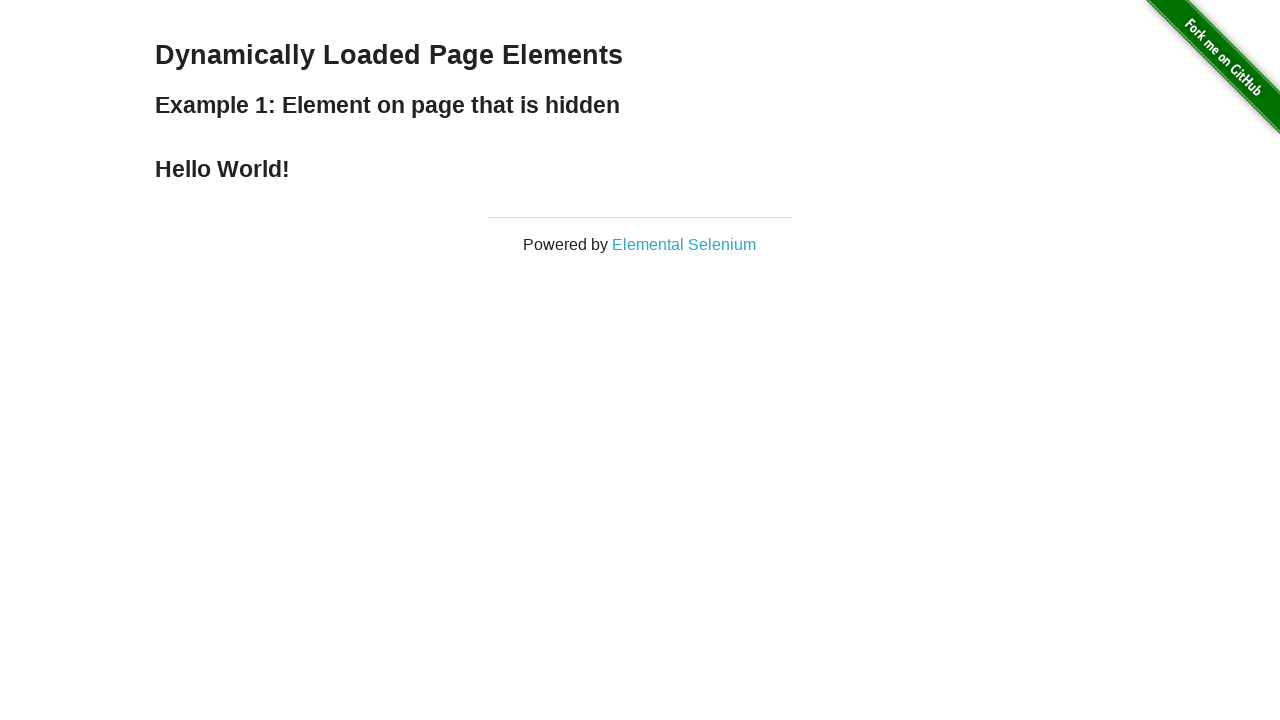